Clicks the delete button in the last row of the table

Starting URL: https://the-internet.herokuapp.com/challenging_dom

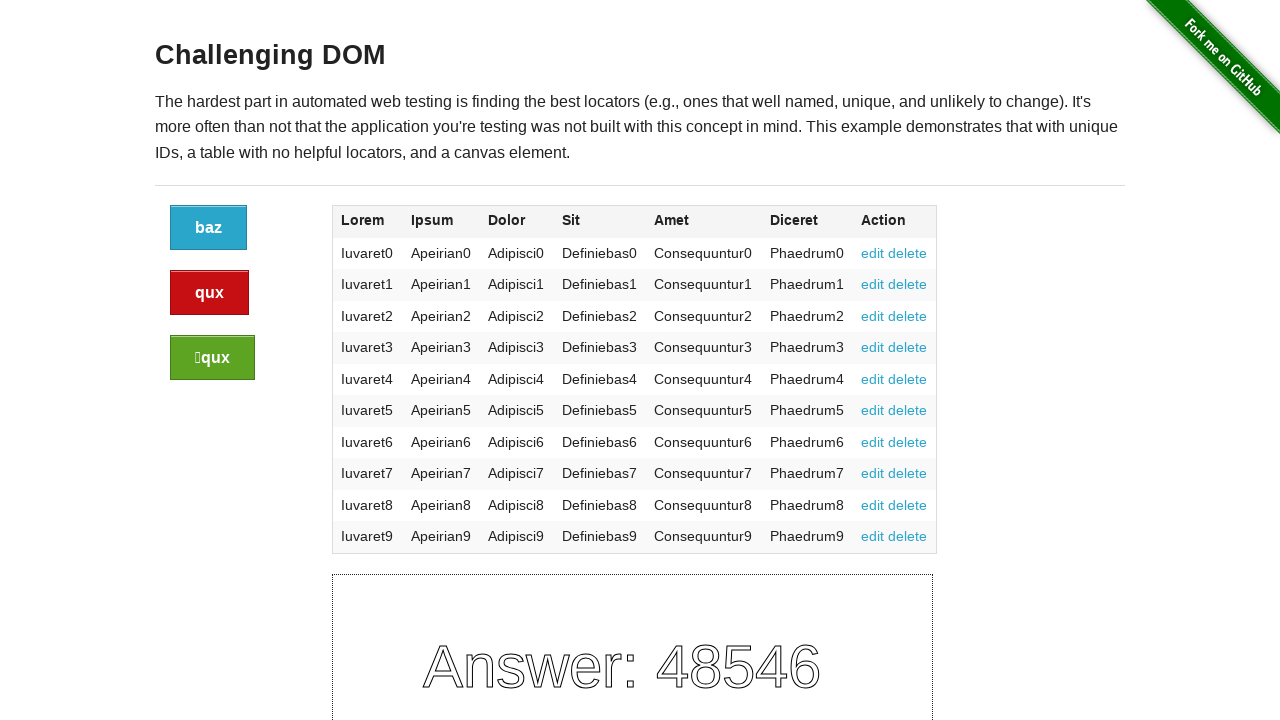

Located delete button in the last row of the table
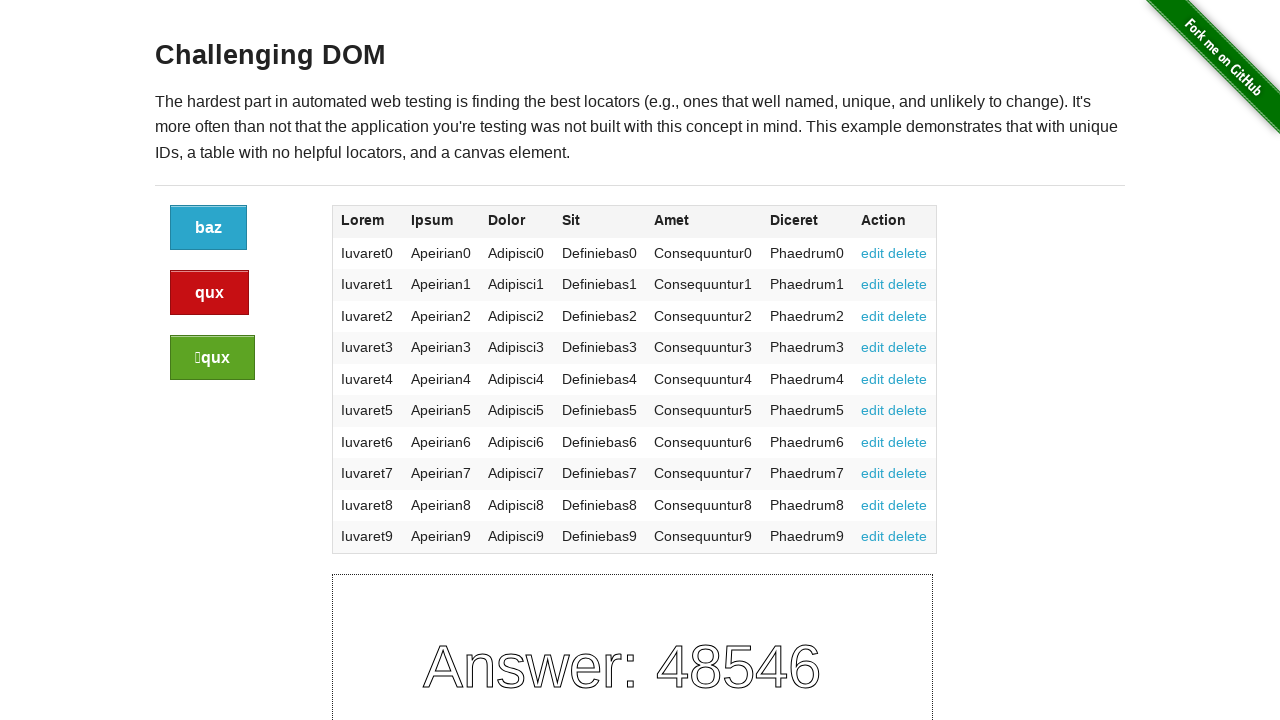

Clicked delete button in the last row of the table at (908, 536) on xpath=/html/body/div[2]/div/div/div/div/div[2]/table/tbody/tr[10]/td[7]/a[2]
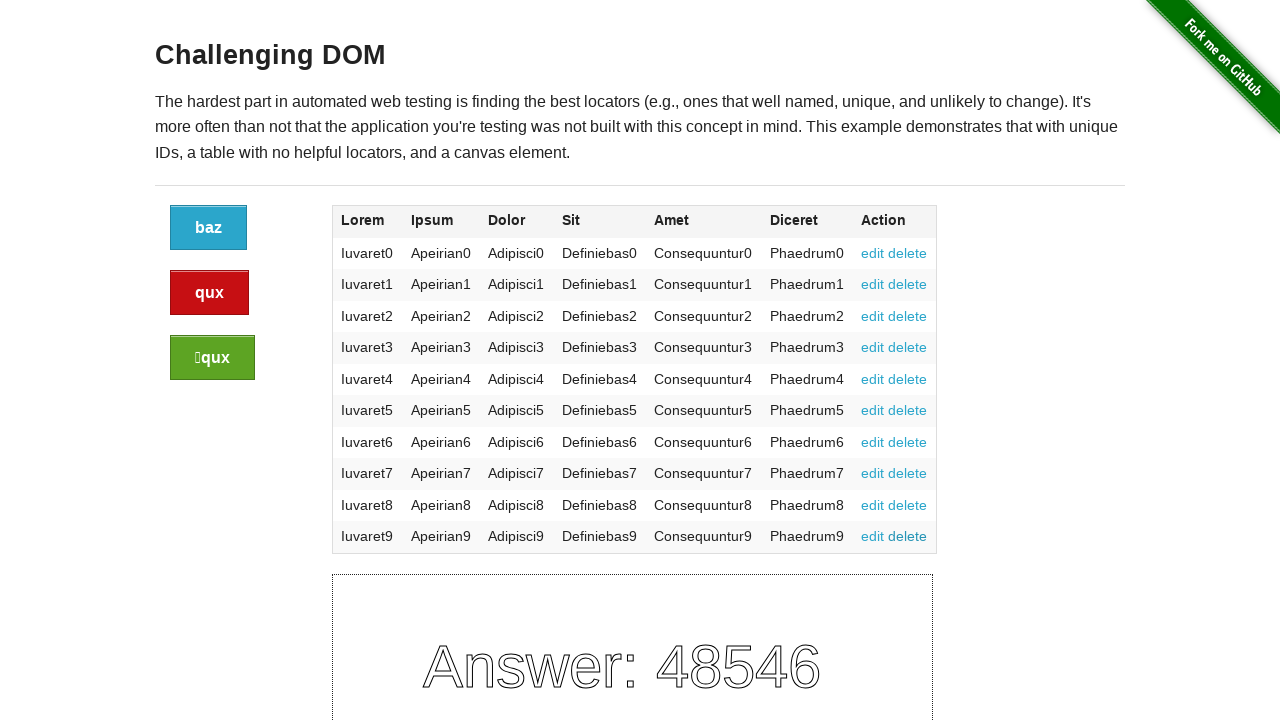

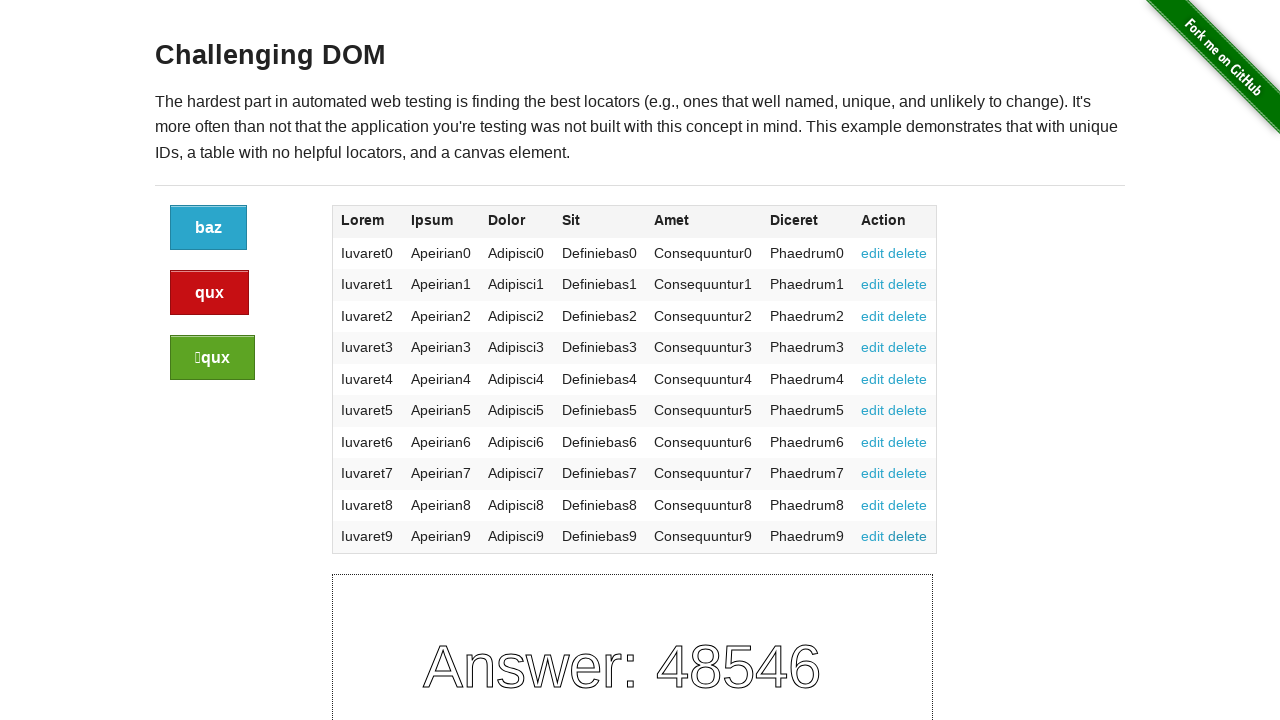